Performs the same actions as snippet5 while measuring execution time

Starting URL: https://web-locators-static-site-qa.vercel.app/Wait%20onTime

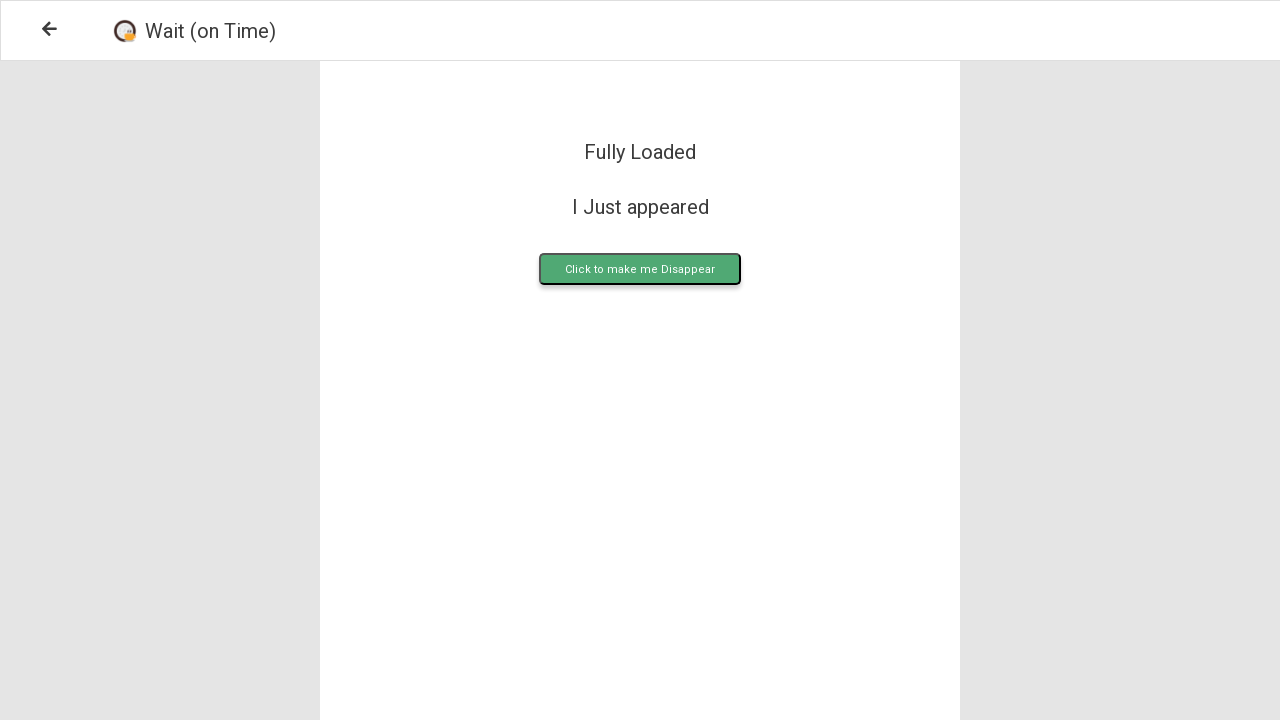

Waited for upload button to become visible
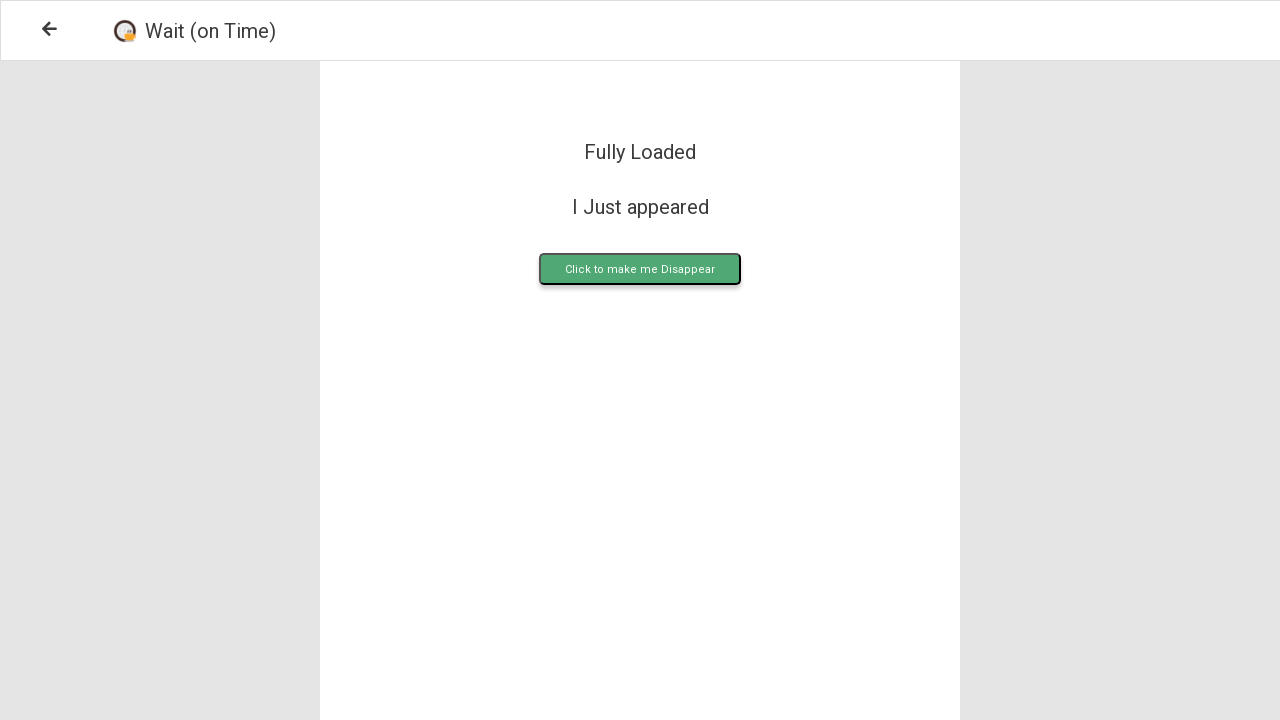

Clicked the upload button at (640, 269) on .upload
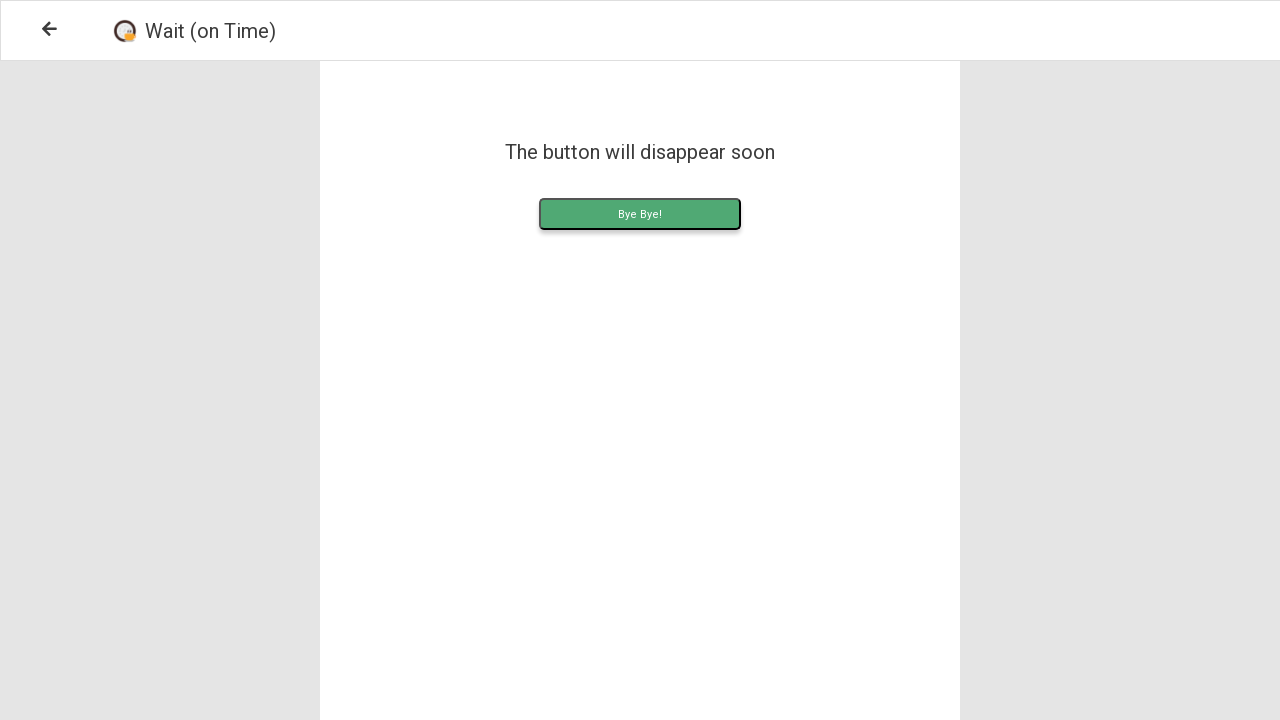

Waited for upload content to load
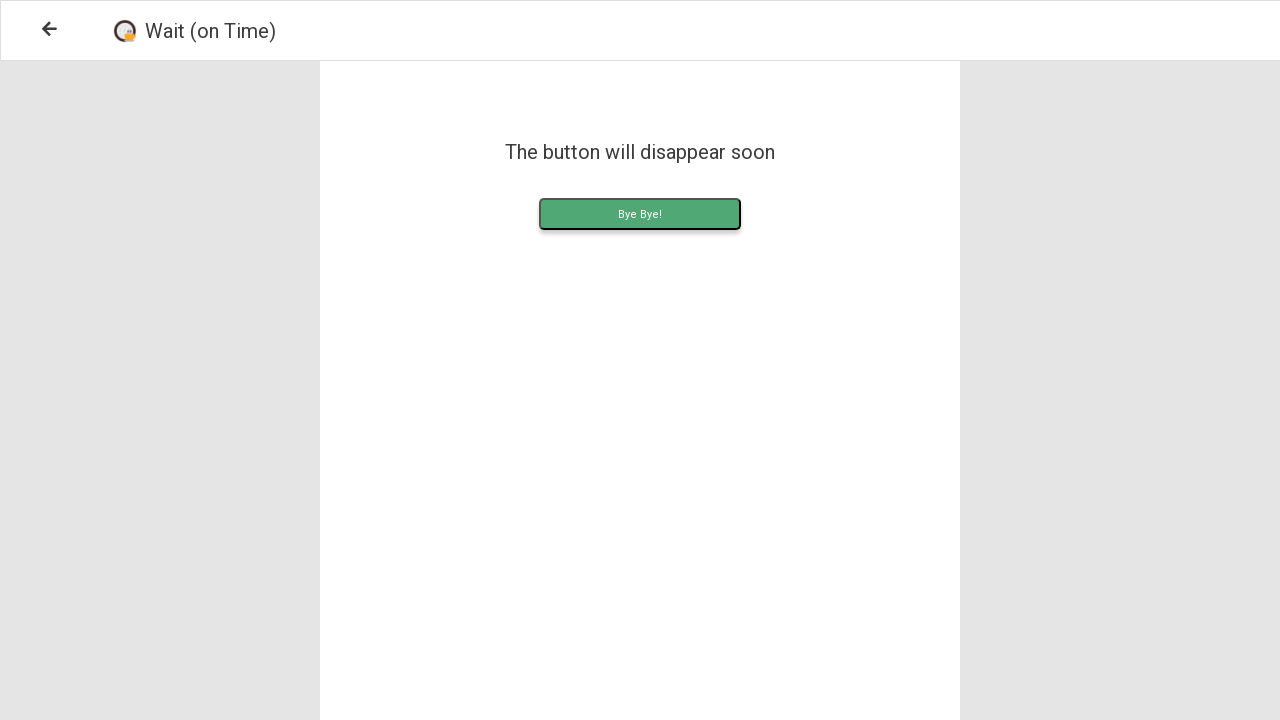

Clicked the upload content button at (640, 214) on .uploadContent
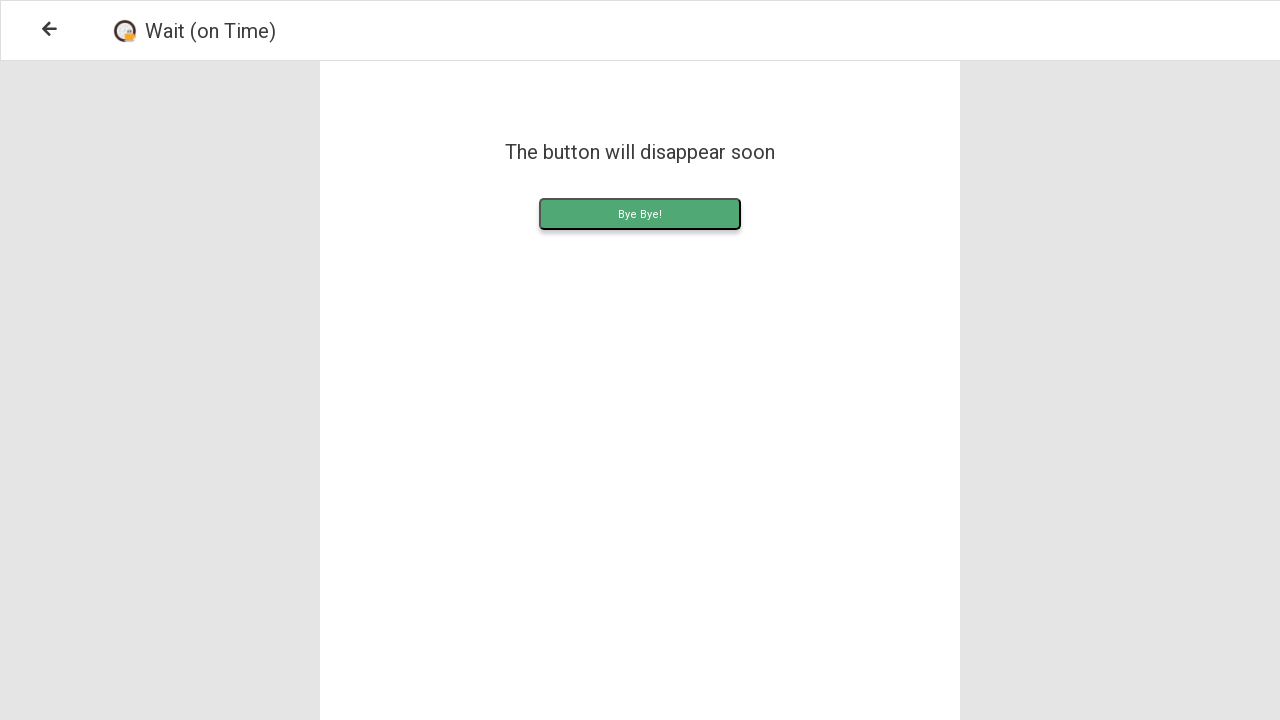

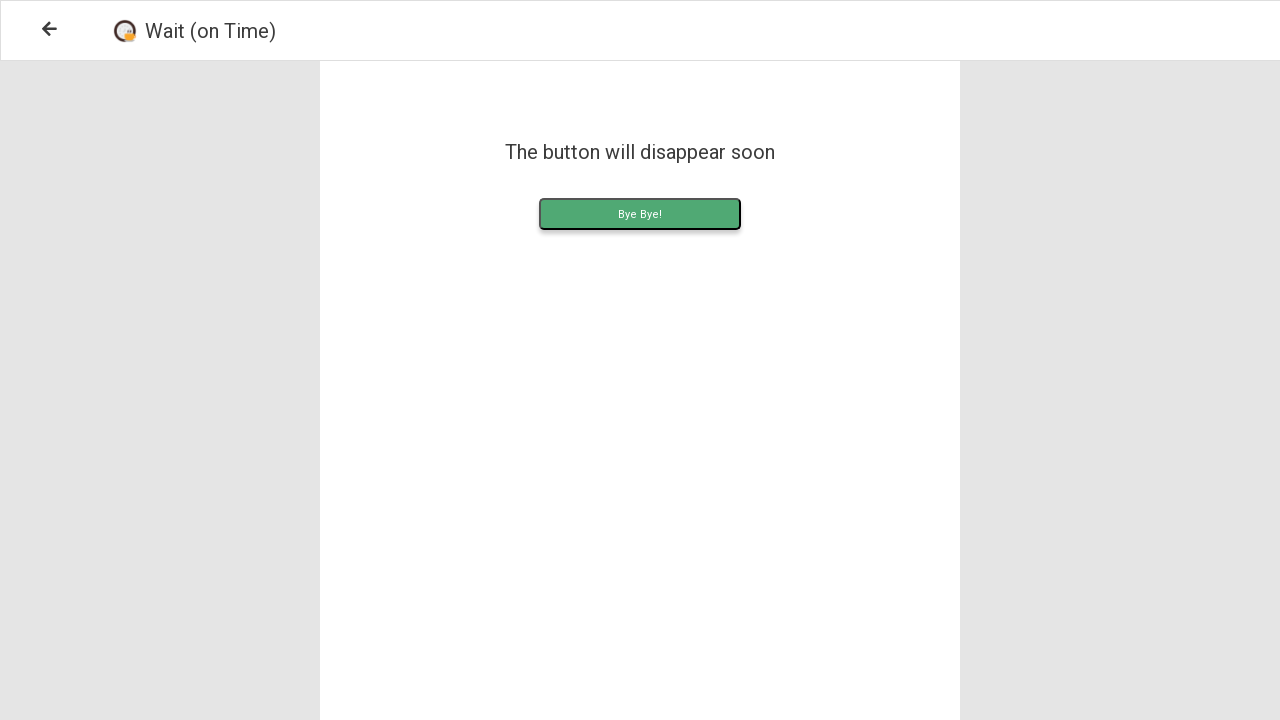